Tests dropdown selection functionality by clicking on origin station dropdown, selecting COK (Cochin), then selecting HYD (Hyderabad) as the destination station from a nested dropdown.

Starting URL: https://rahulshettyacademy.com/dropdownsPractise/

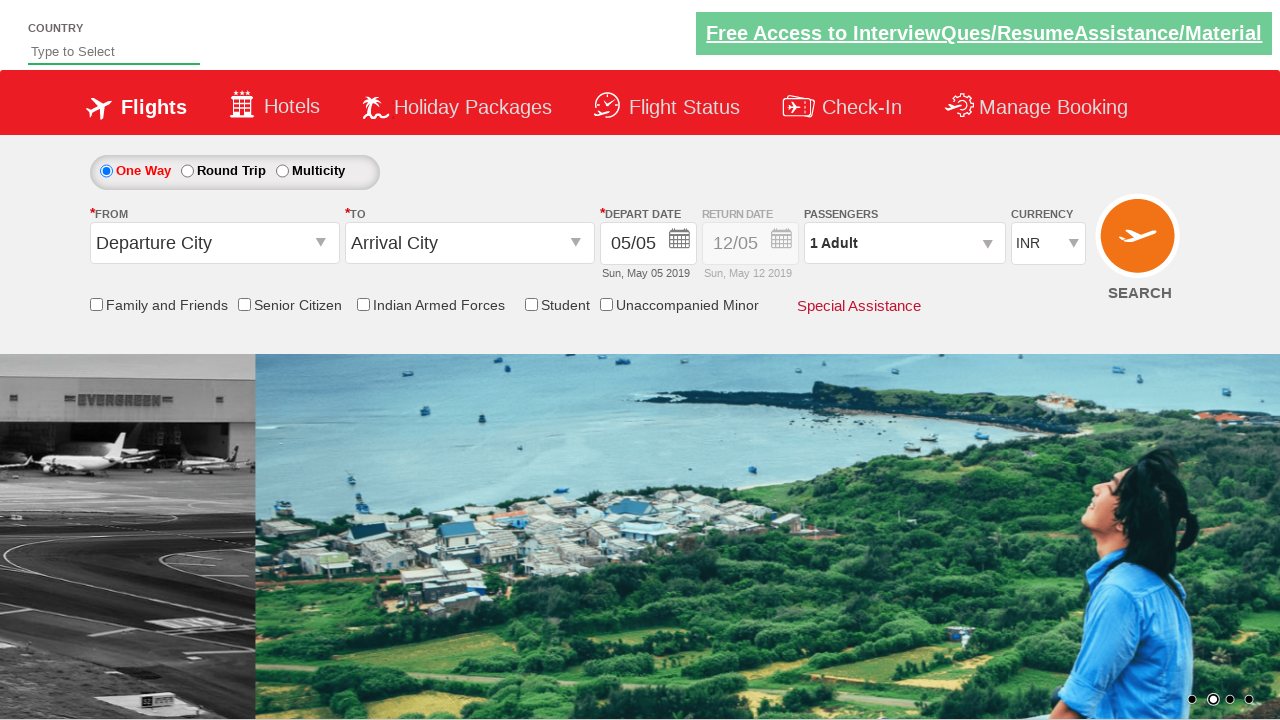

Clicked origin station dropdown to open it at (214, 243) on #ctl00_mainContent_ddl_originStation1_CTXT
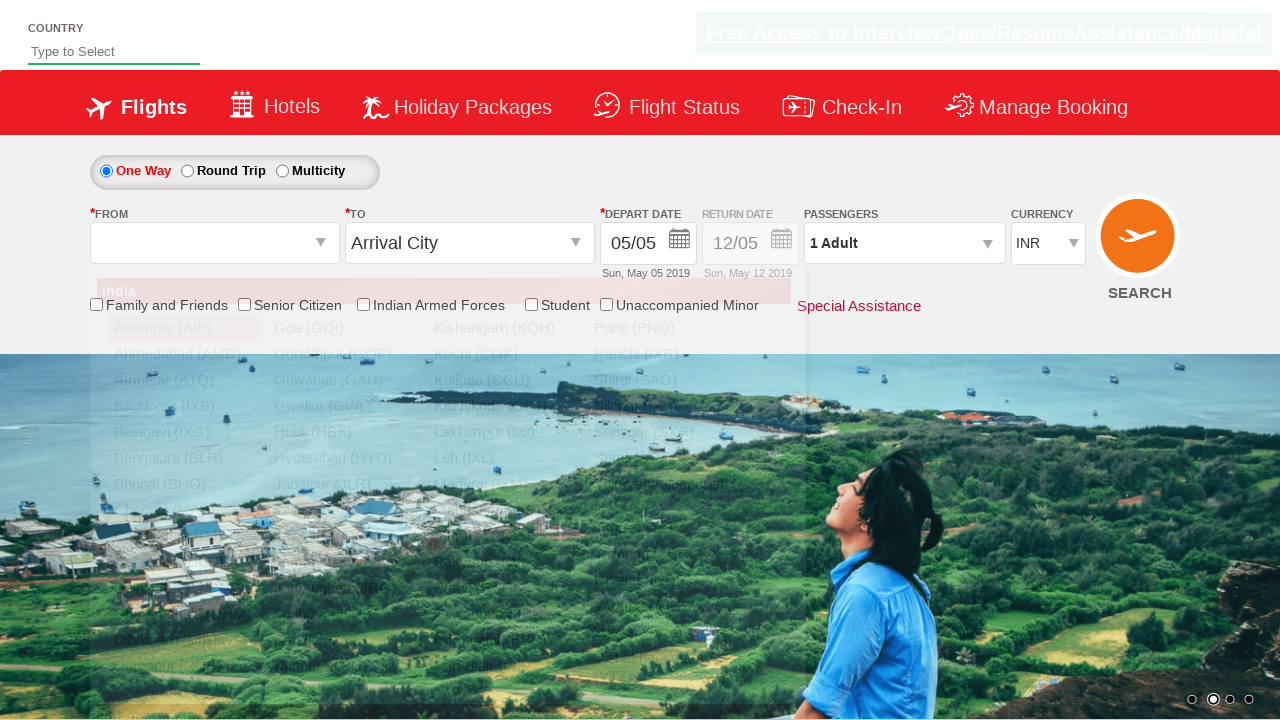

Selected COK (Cochin) as the origin station at (504, 354) on xpath=//a[@value='COK']
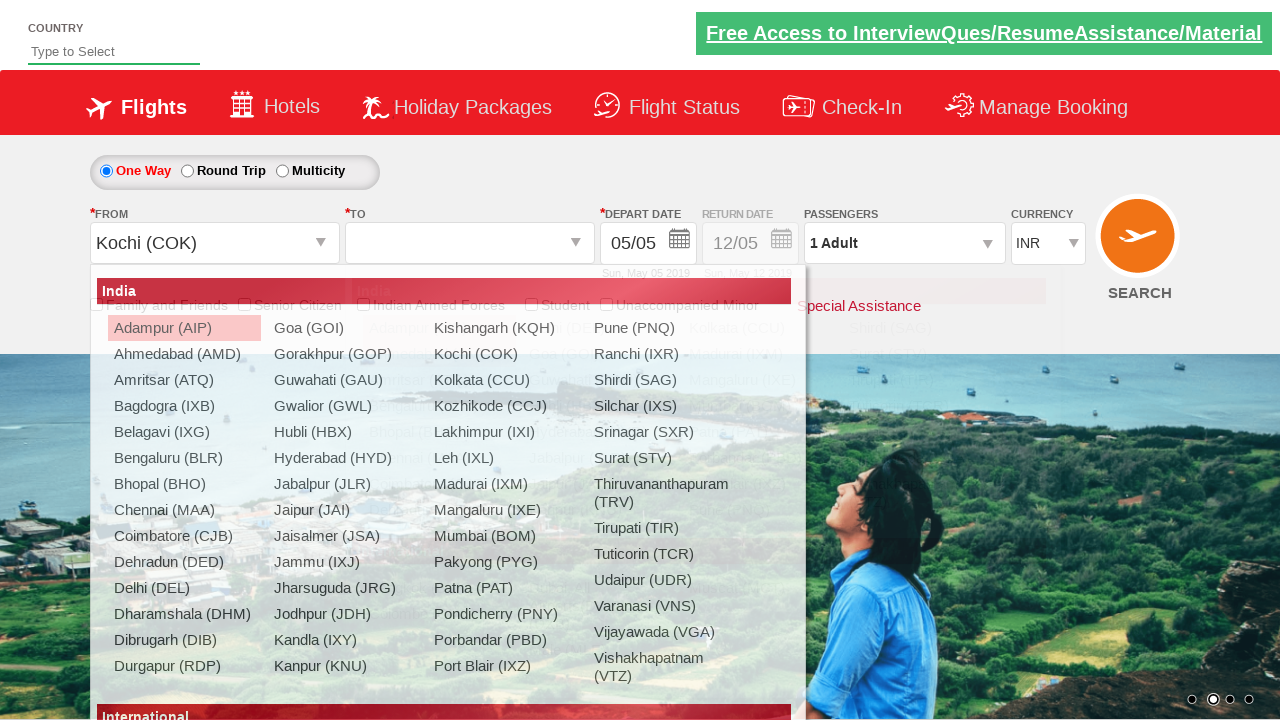

Waited for destination dropdown to be ready
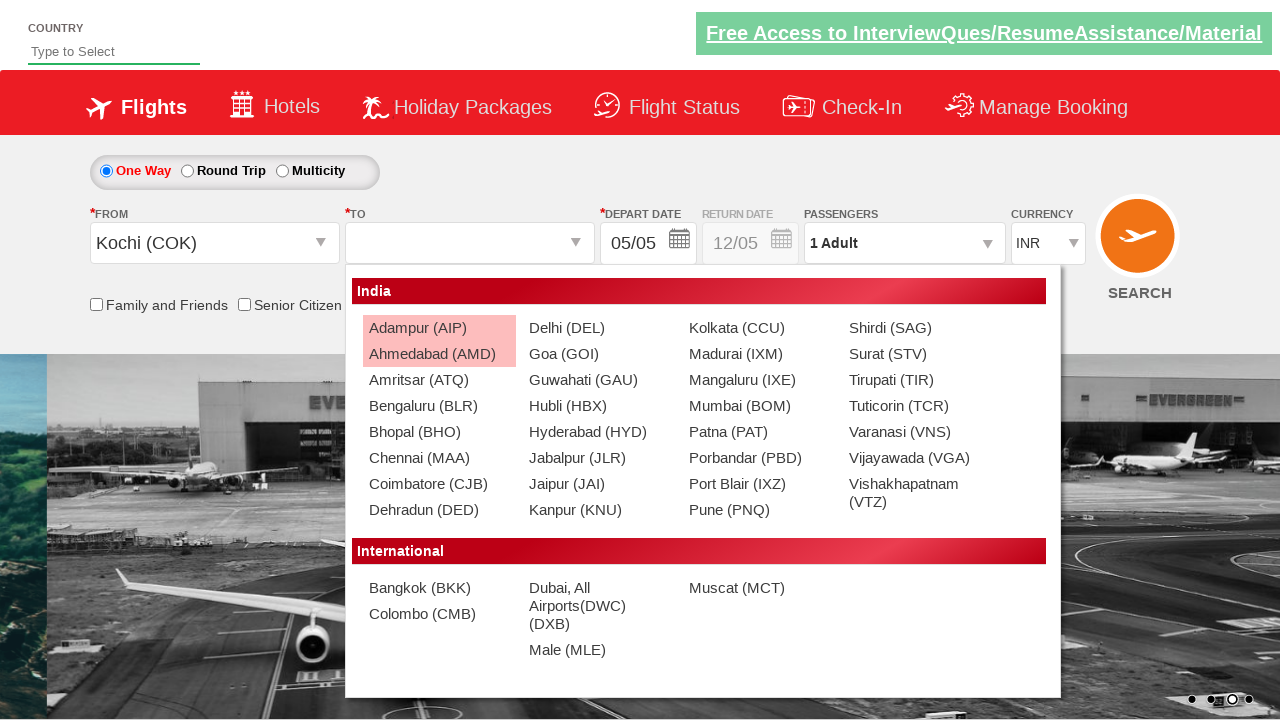

Selected HYD (Hyderabad) as the destination station from nested dropdown at (599, 432) on xpath=//div[@id='glsctl00_mainContent_ddl_destinationStation1_CTNR']//a[@value='
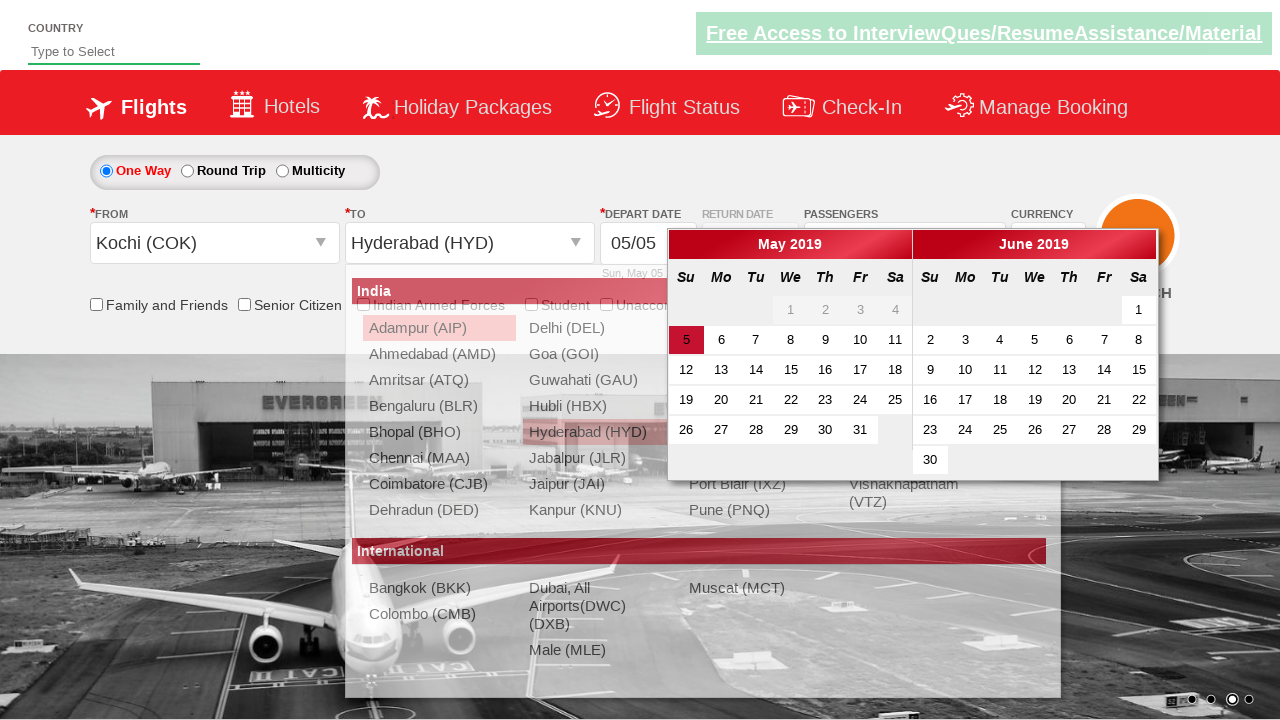

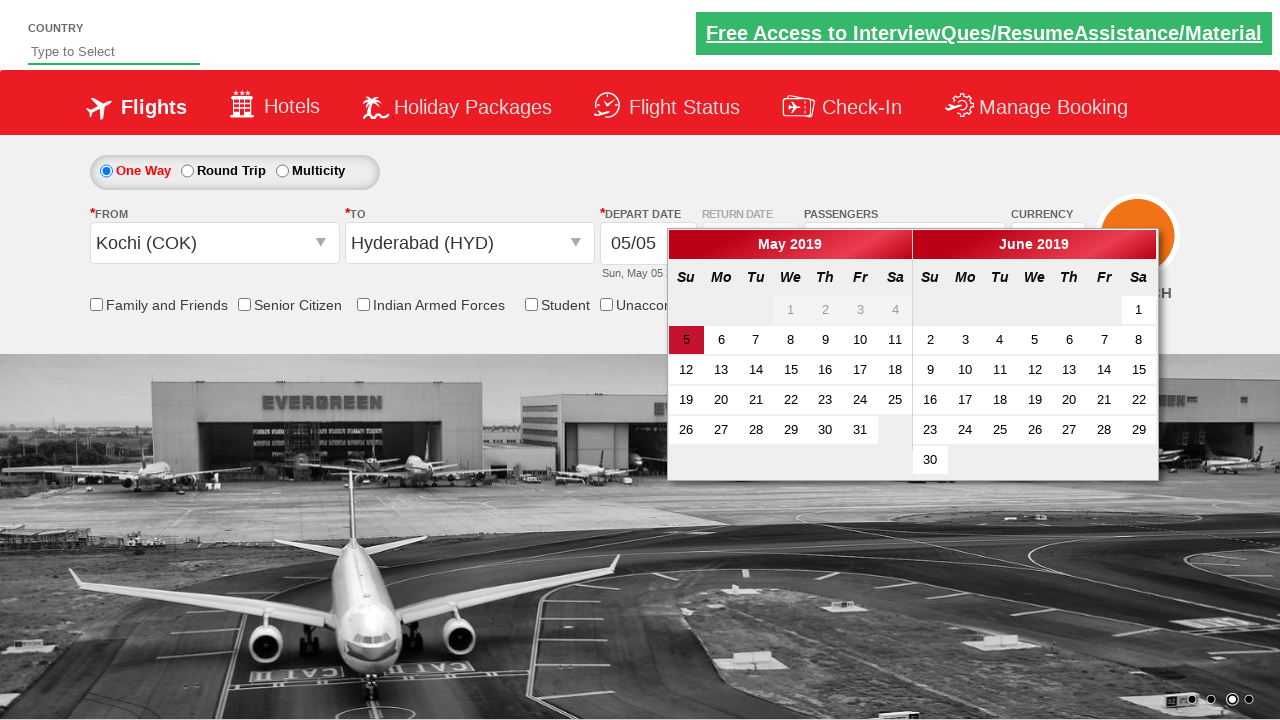